Tests confirm JavaScript alert by clicking the Confirm Alert button and dismissing it with Cancel

Starting URL: https://v1.training-support.net/selenium/javascript-alerts

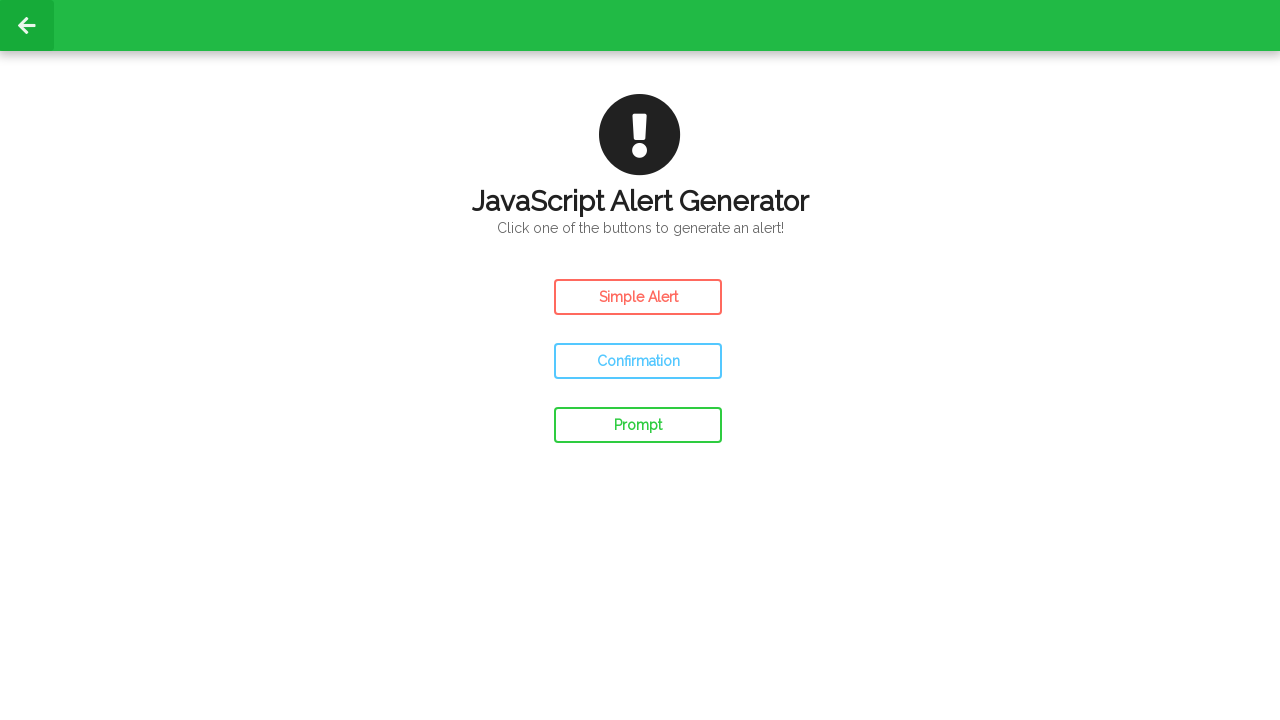

Set up dialog handler to dismiss confirm alerts
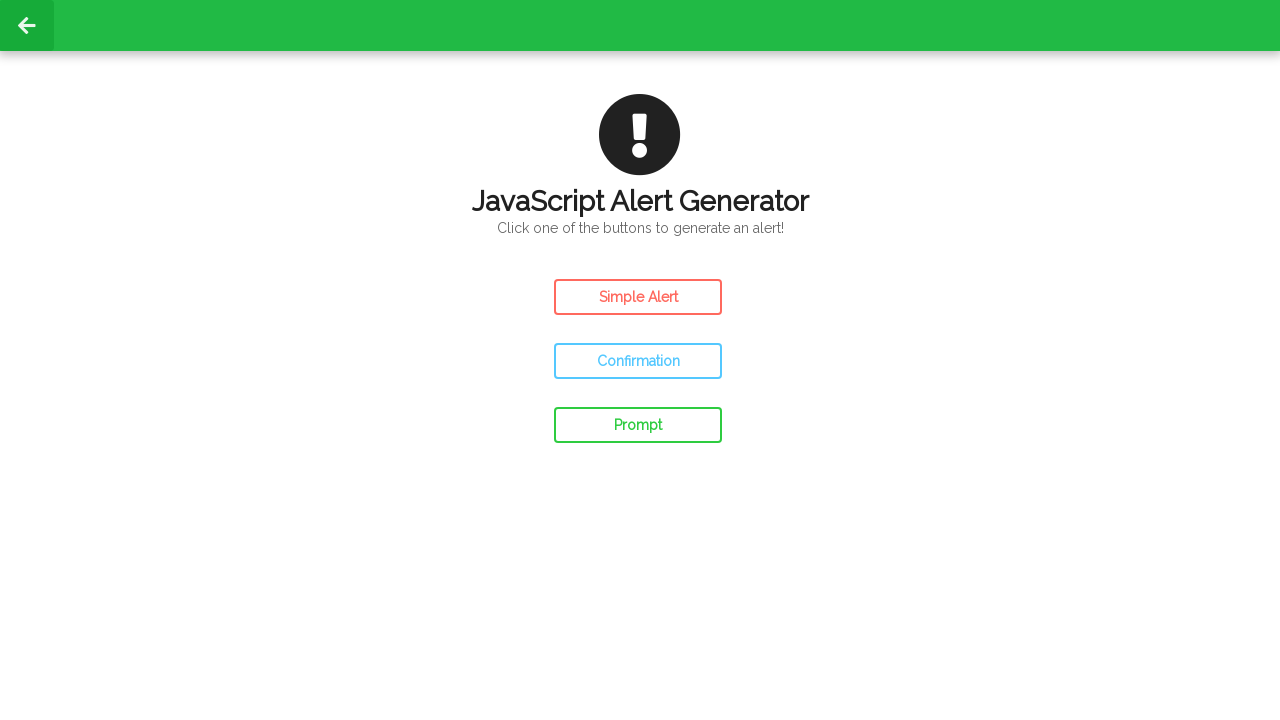

Clicked the Confirm Alert button at (638, 361) on #confirm
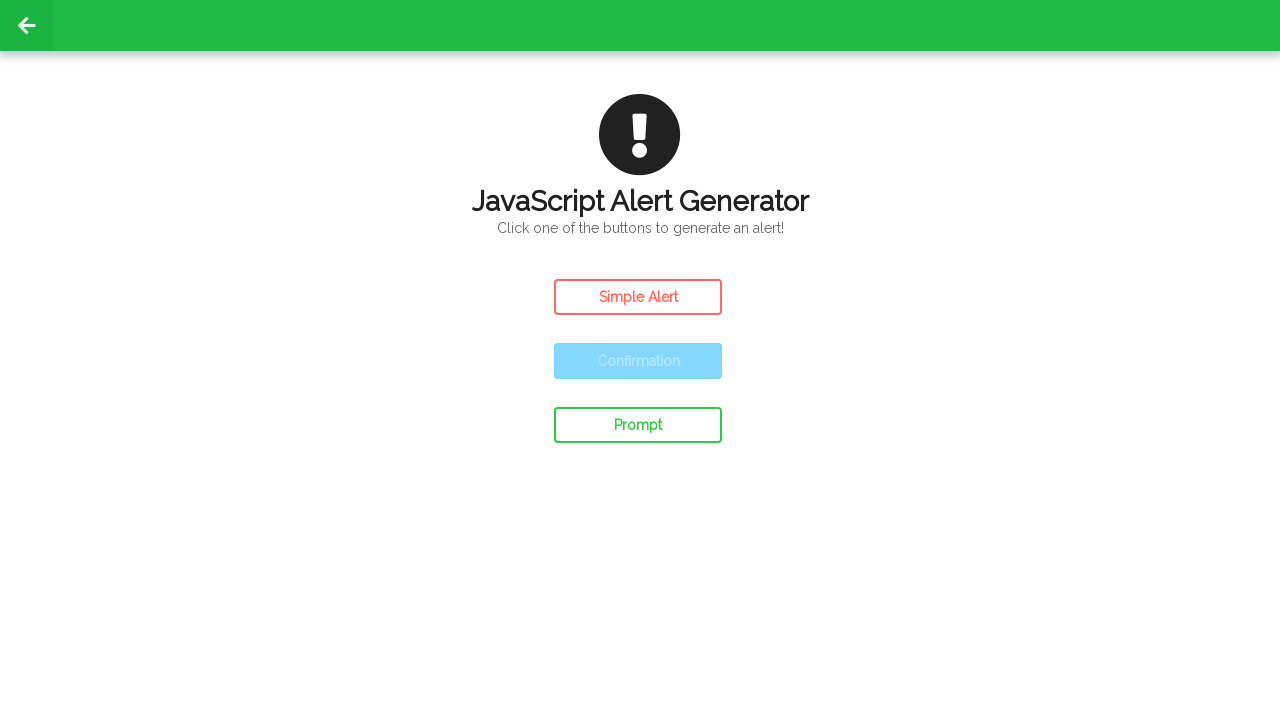

Waited for confirm alert to be dismissed
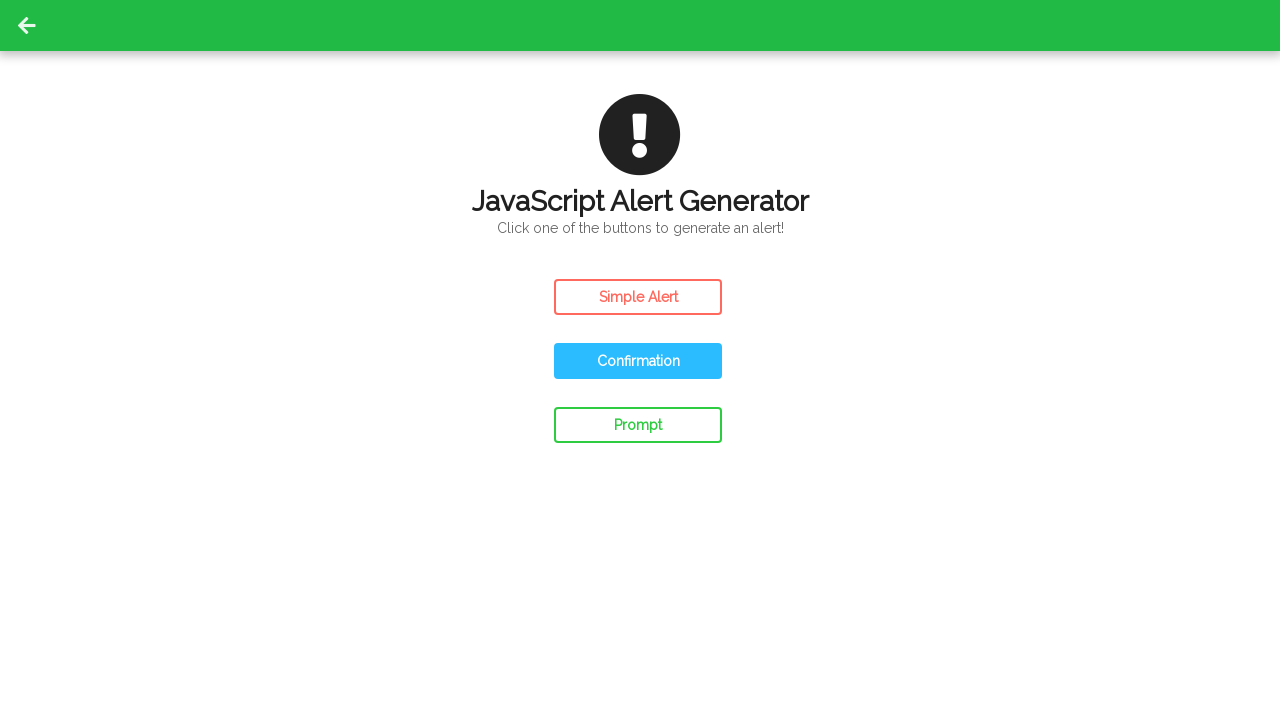

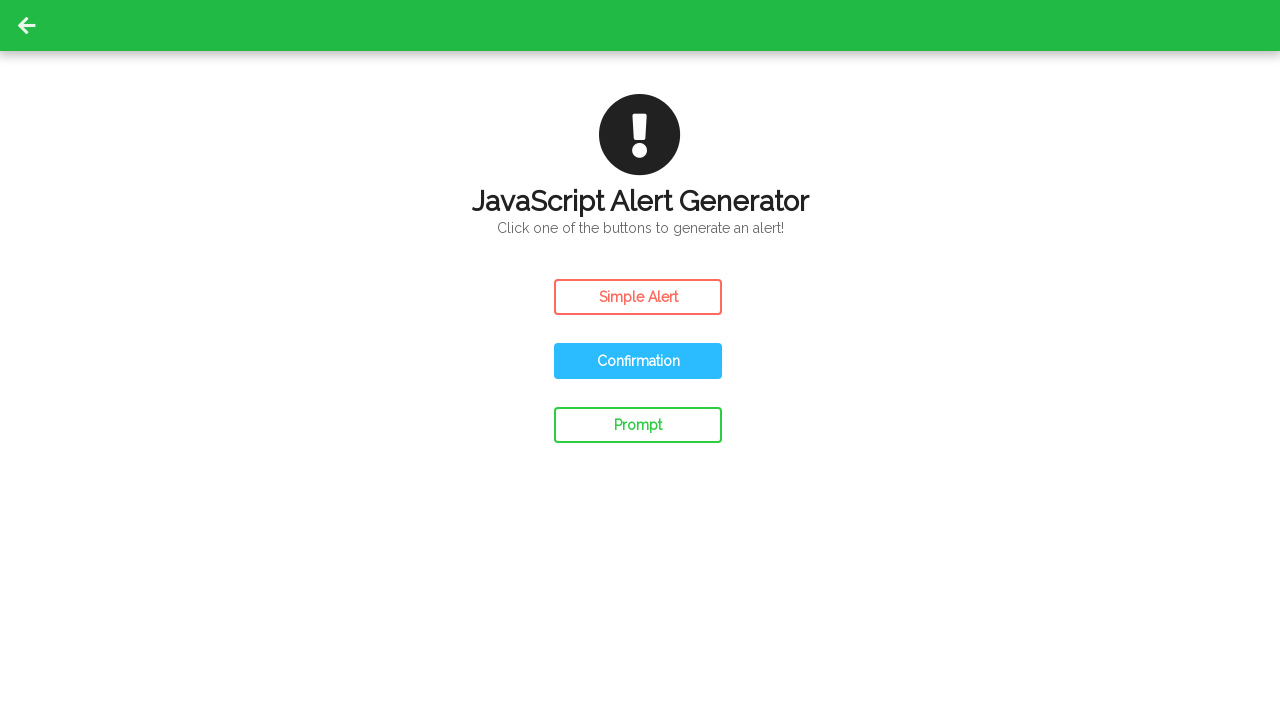